Tests jQuery UI autocomplete functionality by typing a character, navigating through suggestions with arrow keys, and selecting an option

Starting URL: http://jqueryui.com/autocomplete/

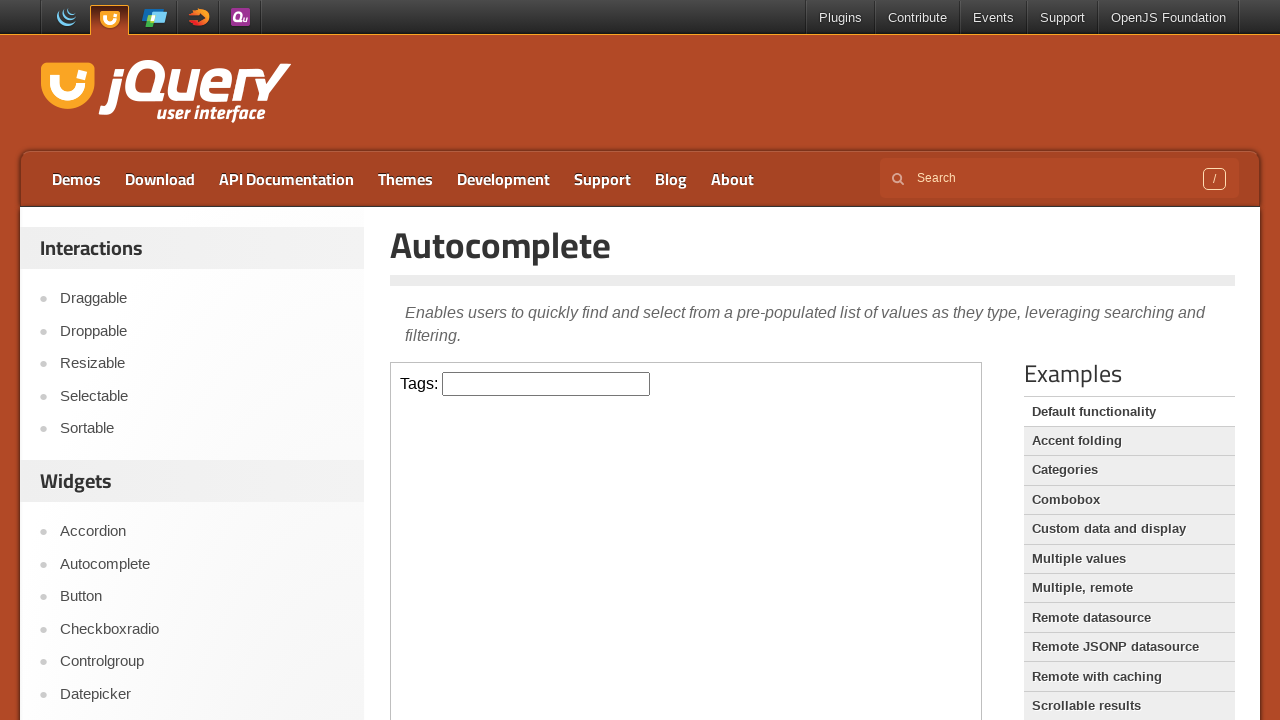

Located the iframe containing the autocomplete demo
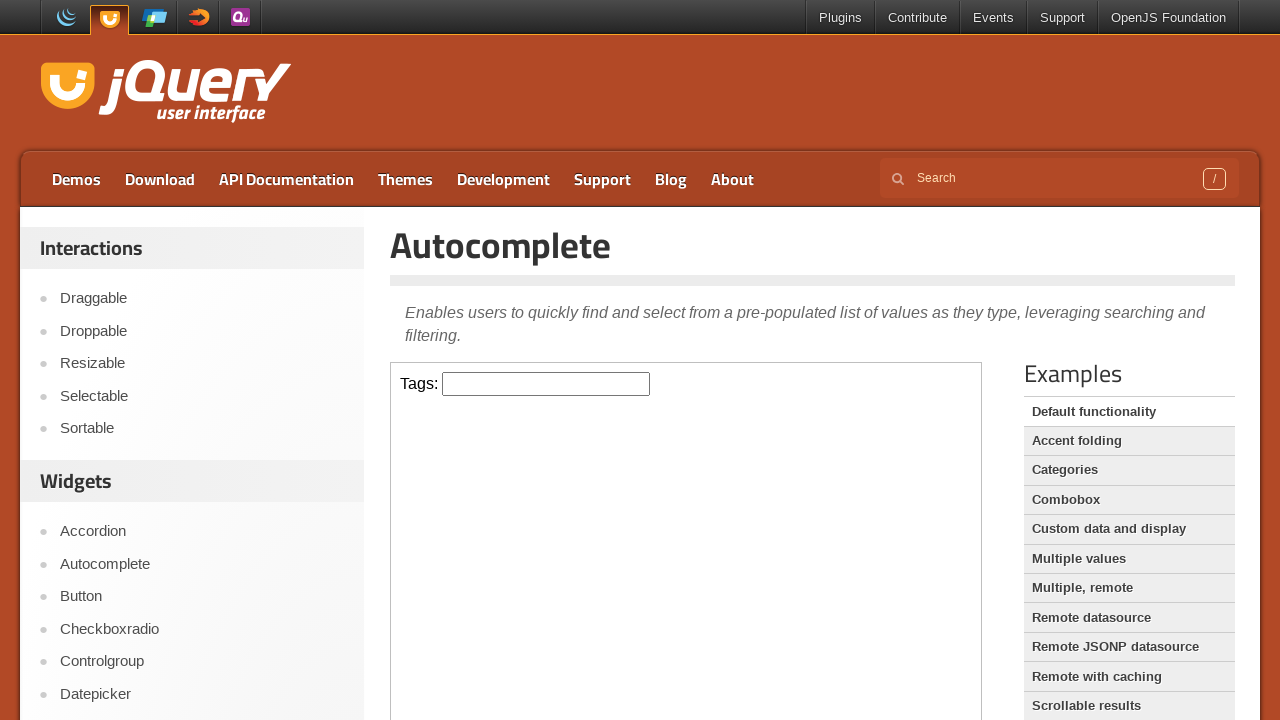

Typed 'a' in the autocomplete field on iframe >> nth=0 >> internal:control=enter-frame >> #tags
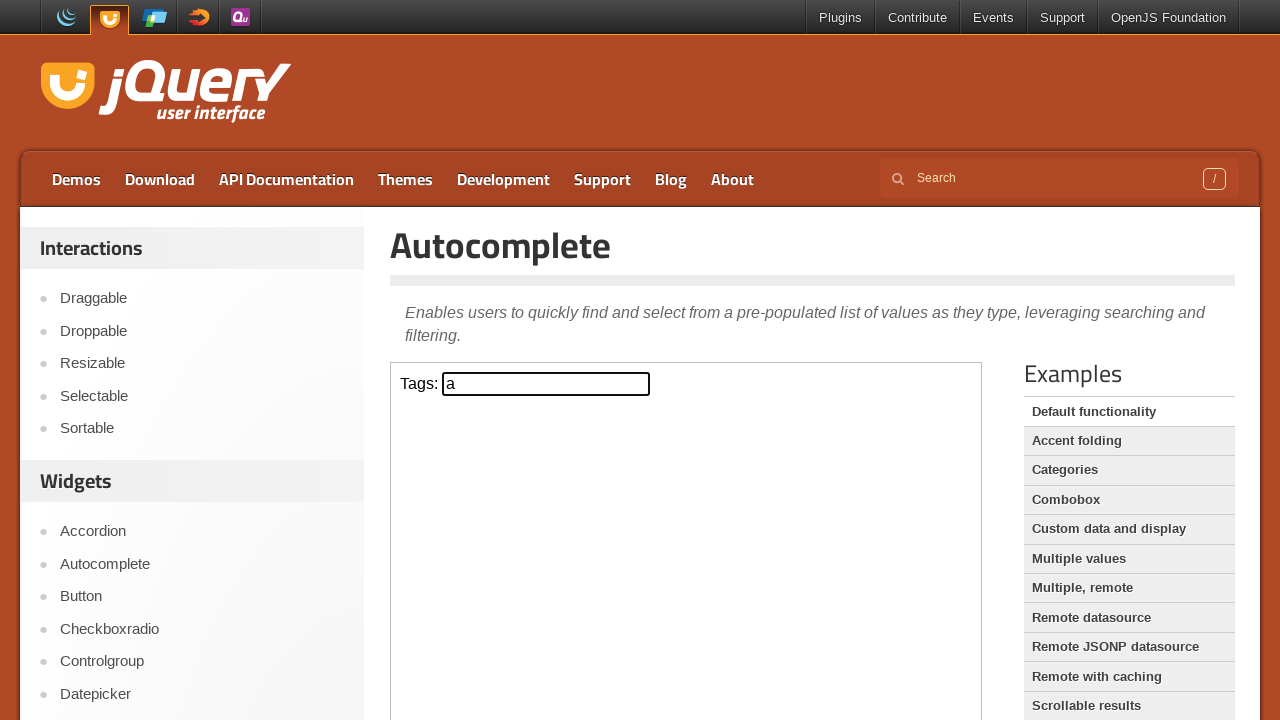

Autocomplete suggestions appeared
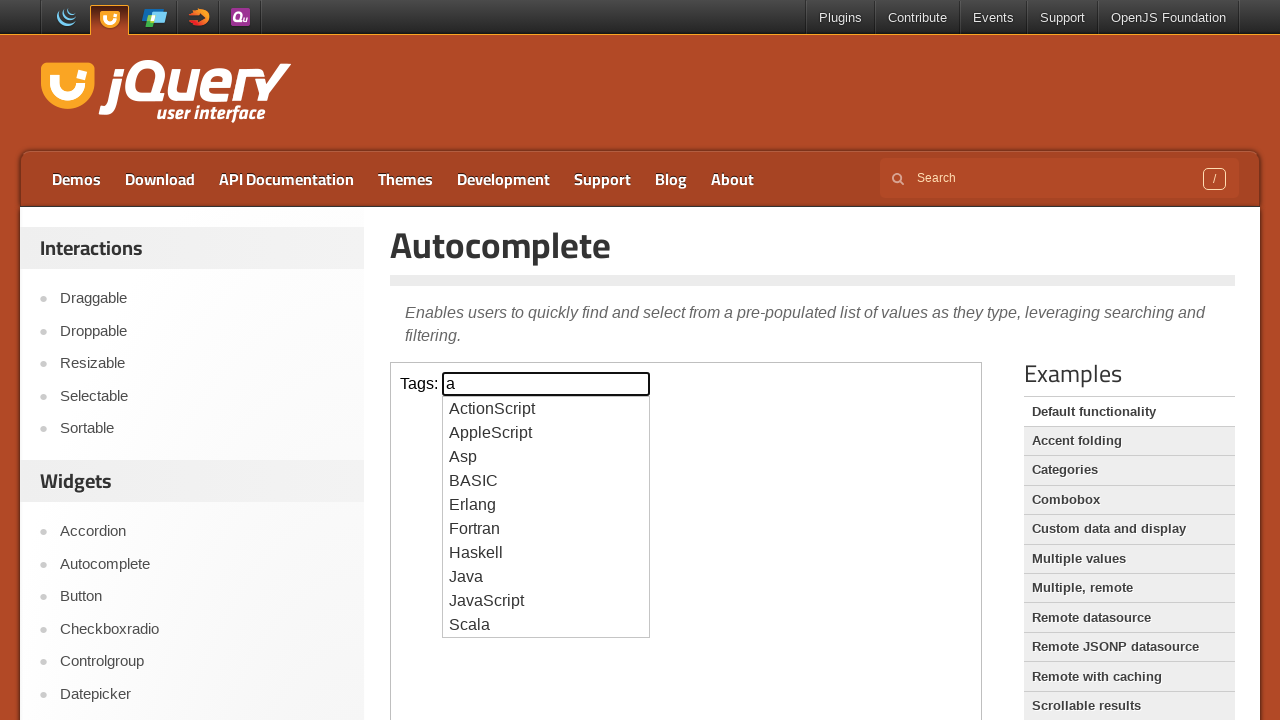

Retrieved 10 autocomplete suggestions
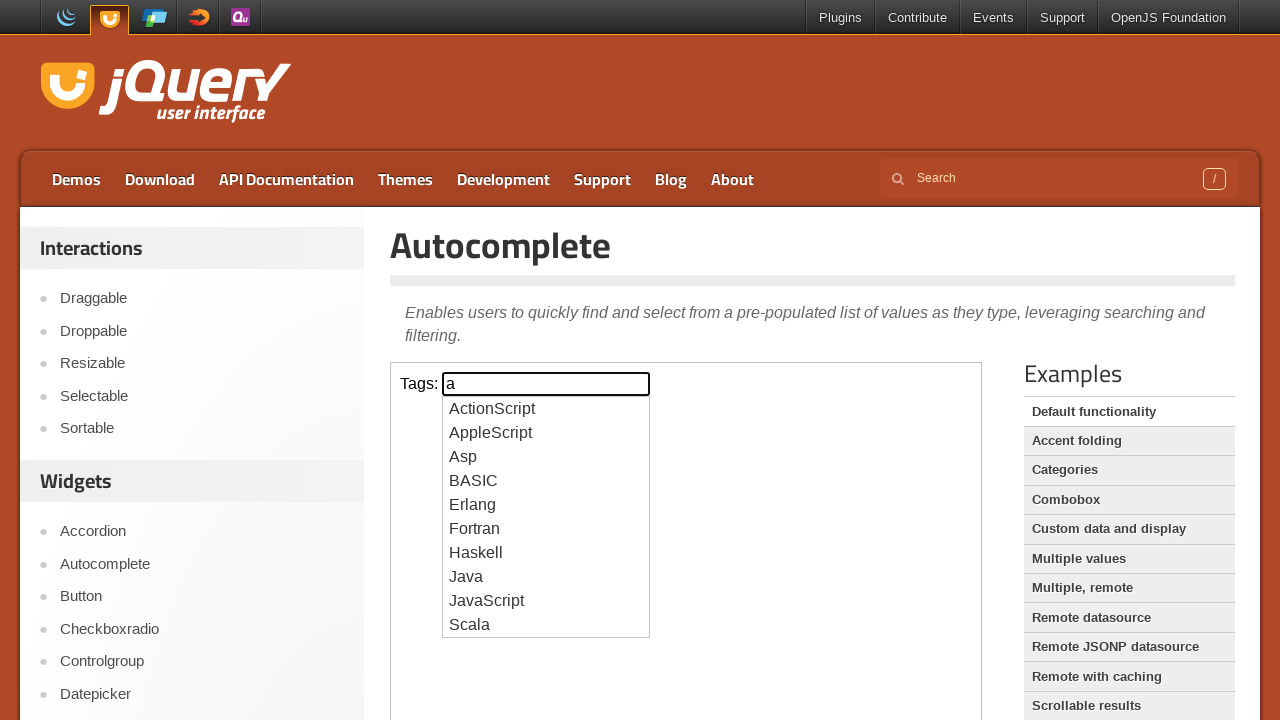

Pressed ArrowDown to navigate to suggestion 1 on iframe >> nth=0 >> internal:control=enter-frame >> #tags
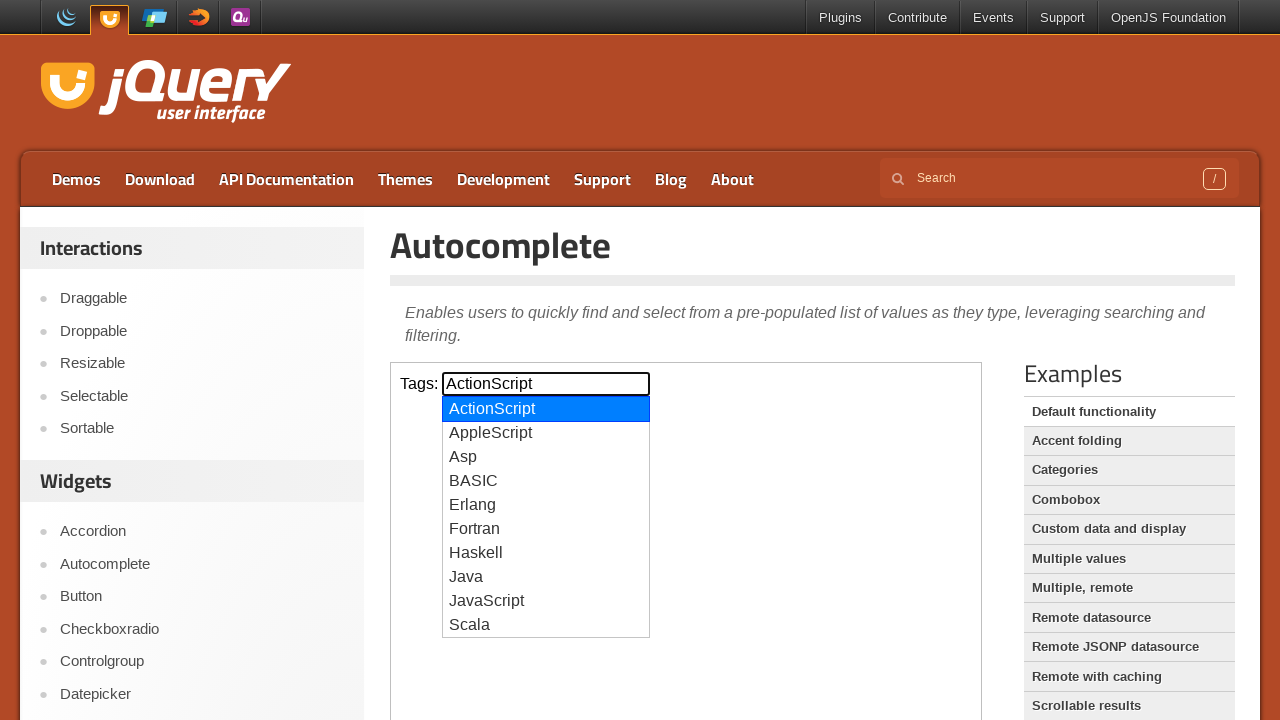

Waited 1 second after navigating to suggestion 1
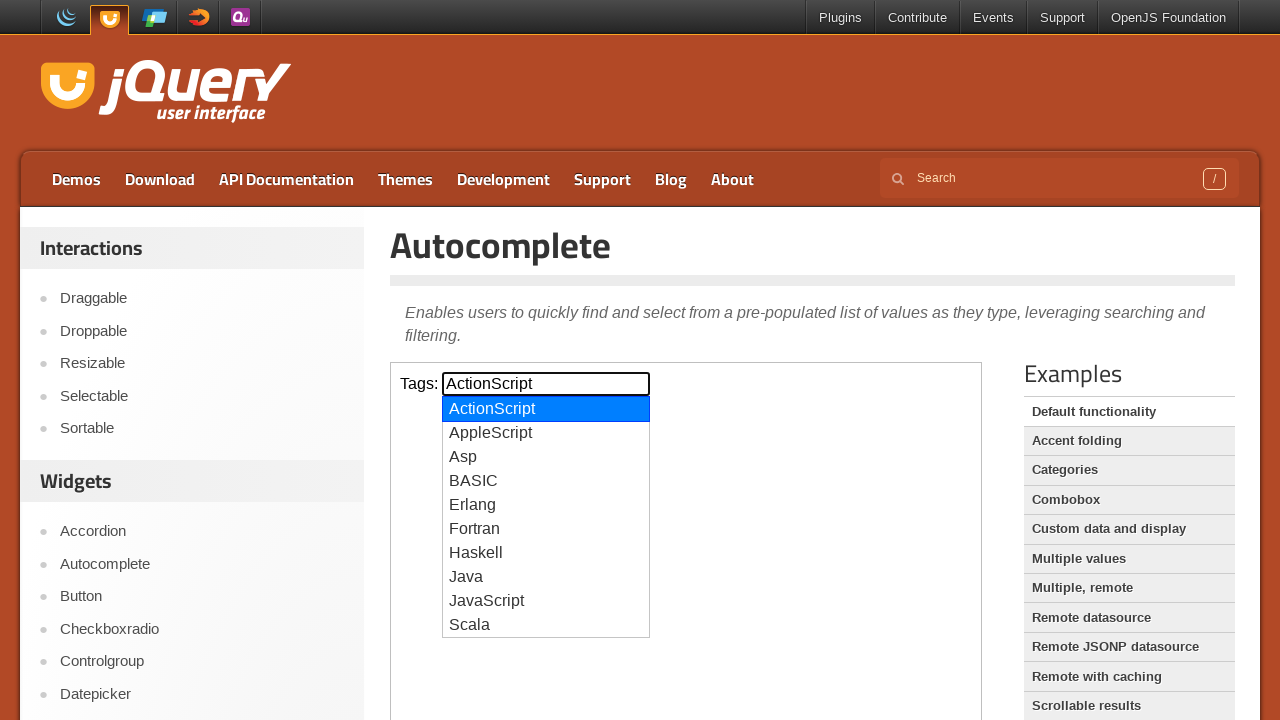

Pressed ArrowDown to navigate to suggestion 2 on iframe >> nth=0 >> internal:control=enter-frame >> #tags
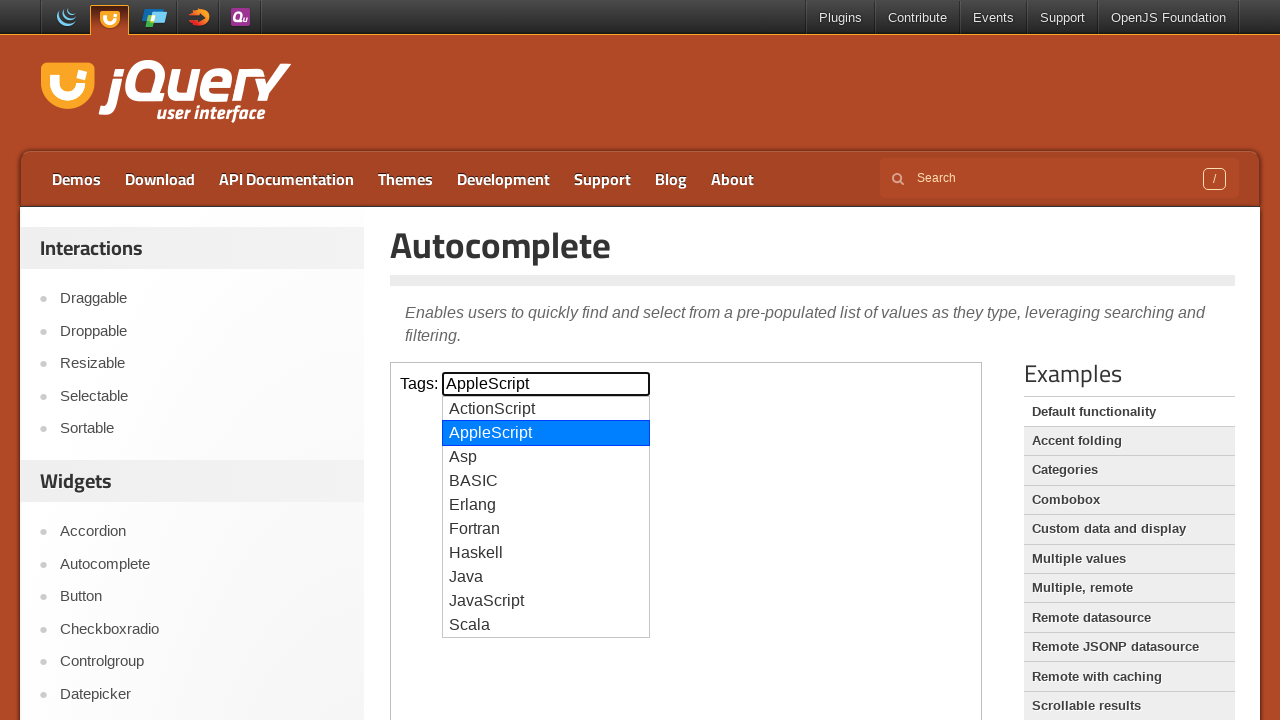

Waited 1 second after navigating to suggestion 2
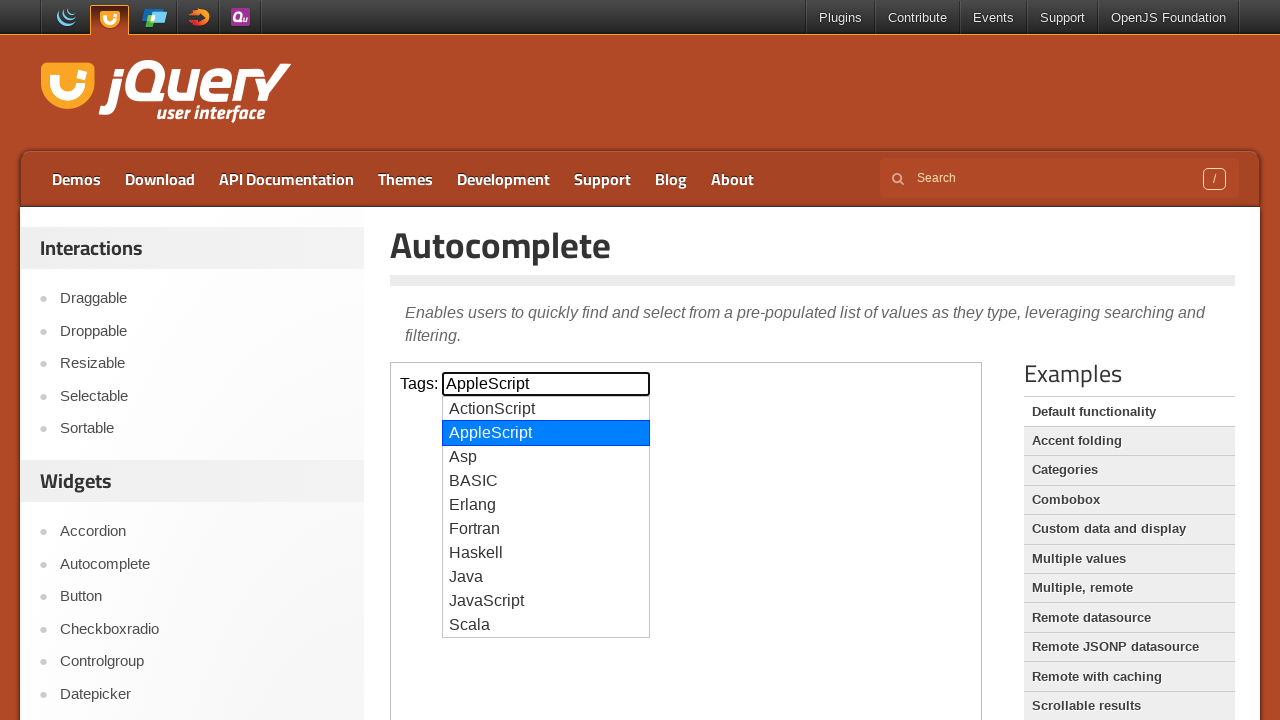

Pressed ArrowDown to navigate to suggestion 3 on iframe >> nth=0 >> internal:control=enter-frame >> #tags
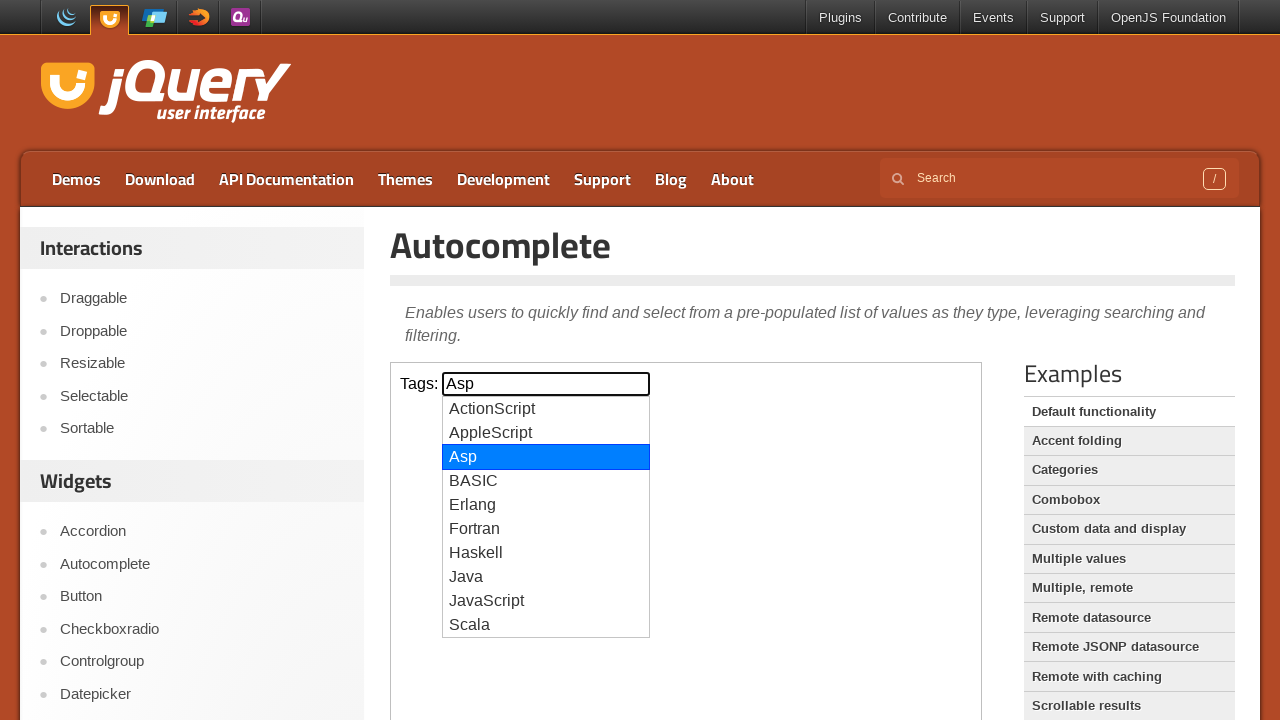

Waited 1 second after navigating to suggestion 3
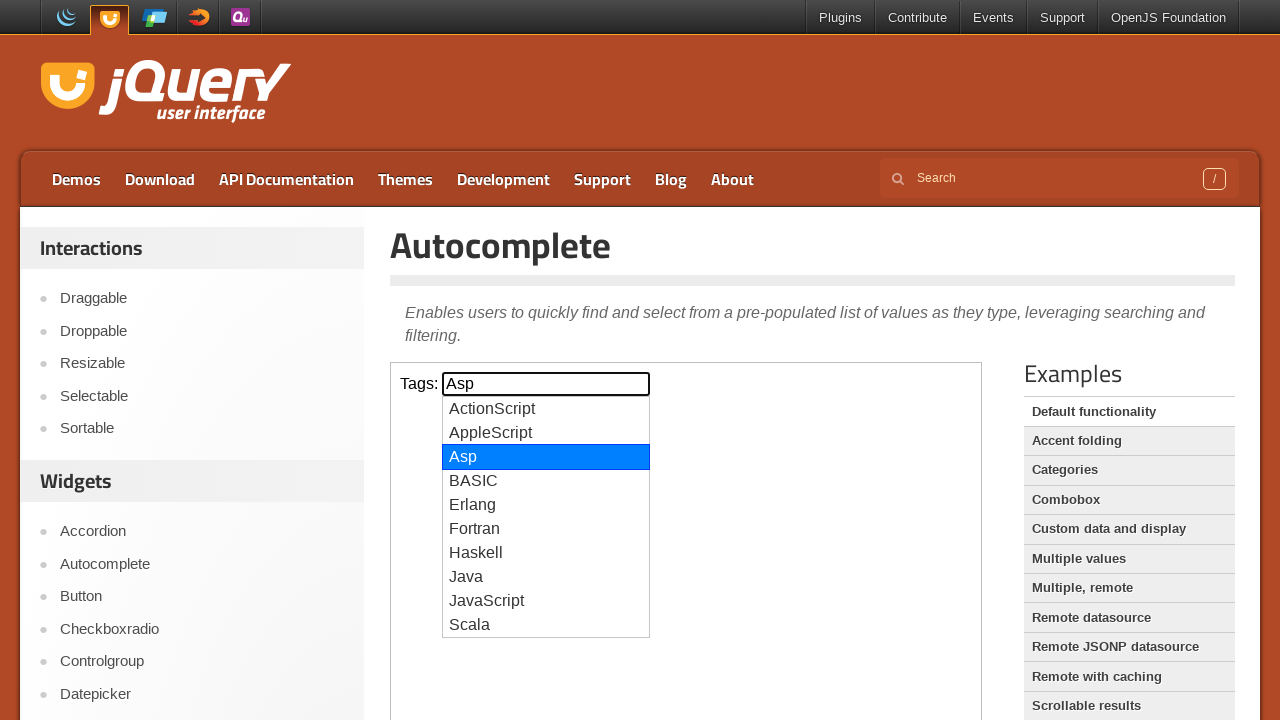

Pressed Enter to select the highlighted autocomplete suggestion on iframe >> nth=0 >> internal:control=enter-frame >> #tags
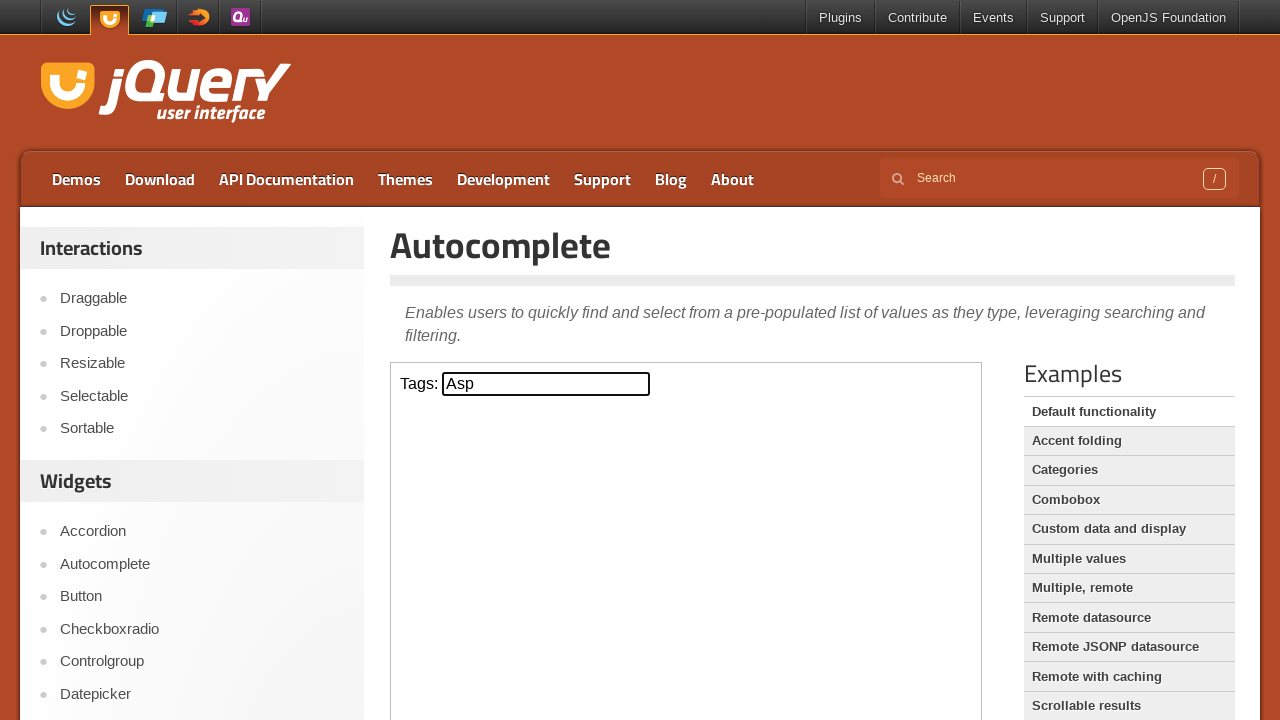

Waited 4 seconds for final page state
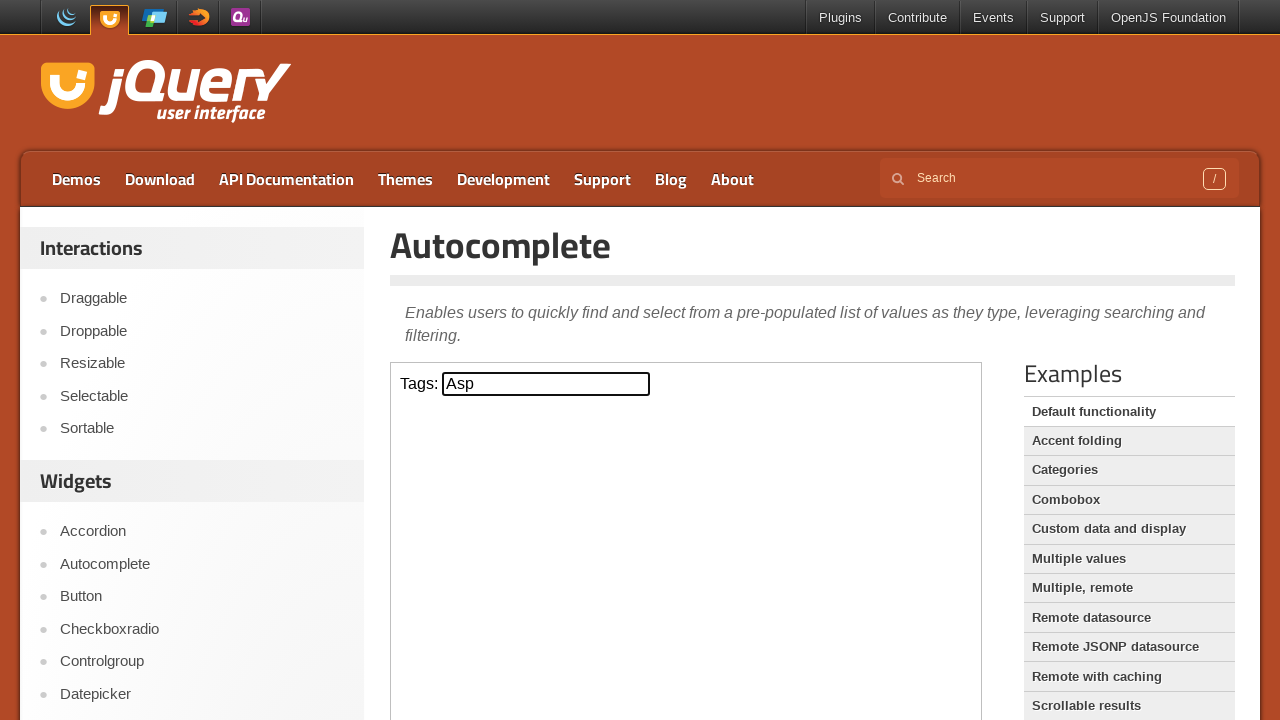

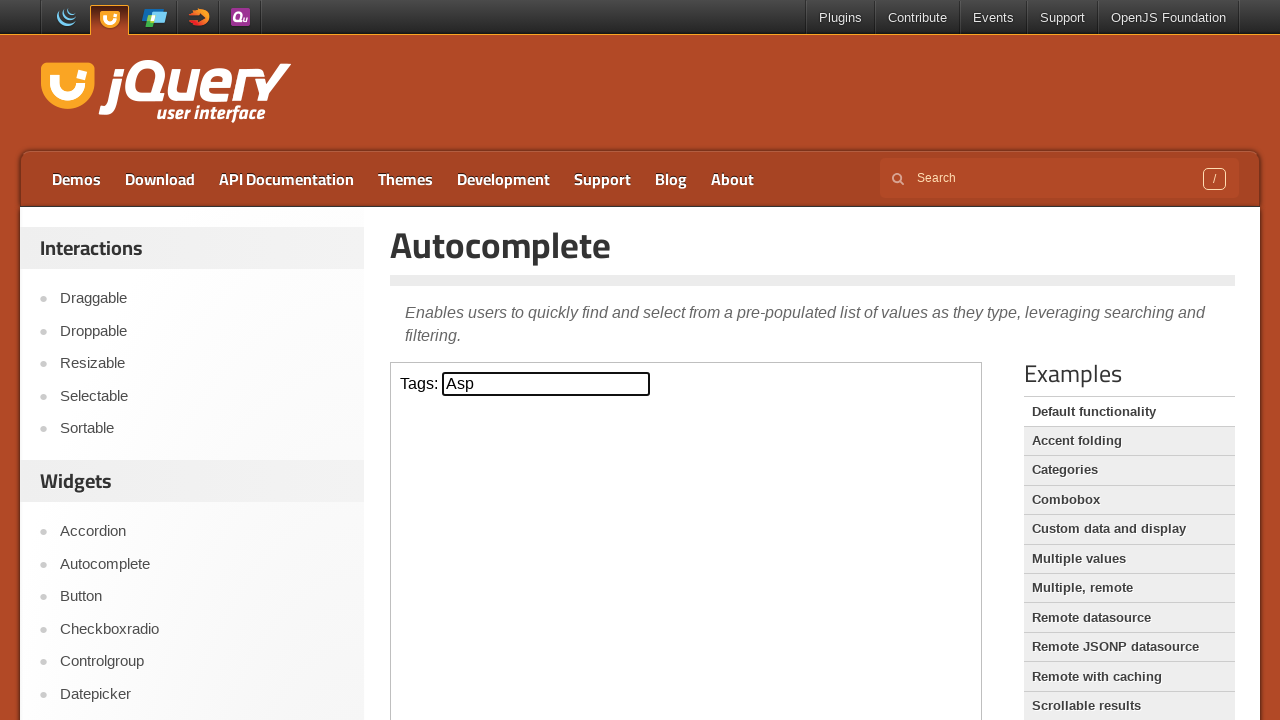